Tests navigation to a product category and verifies the Add to Cart button is displayed on a product page.

Starting URL: https://www.demoblaze.com

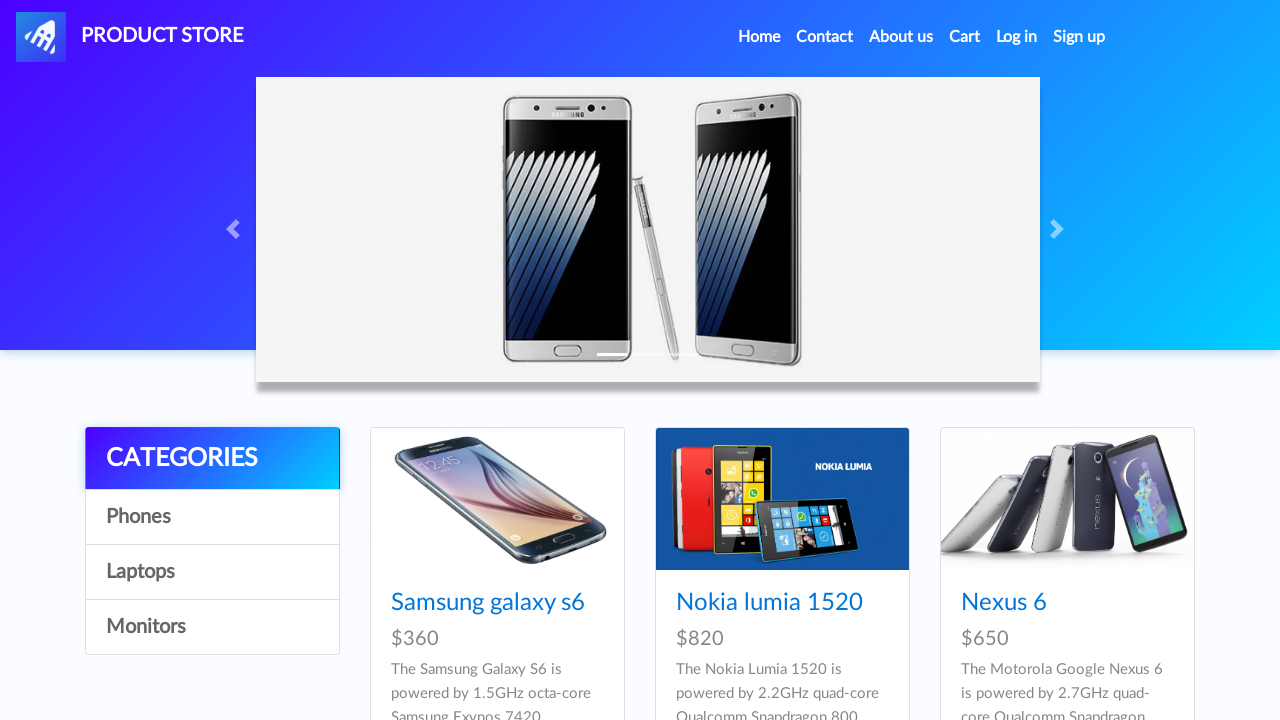

Clicked on Laptops category (4th item in list) at (212, 627) on div.list-group a:nth-child(4)
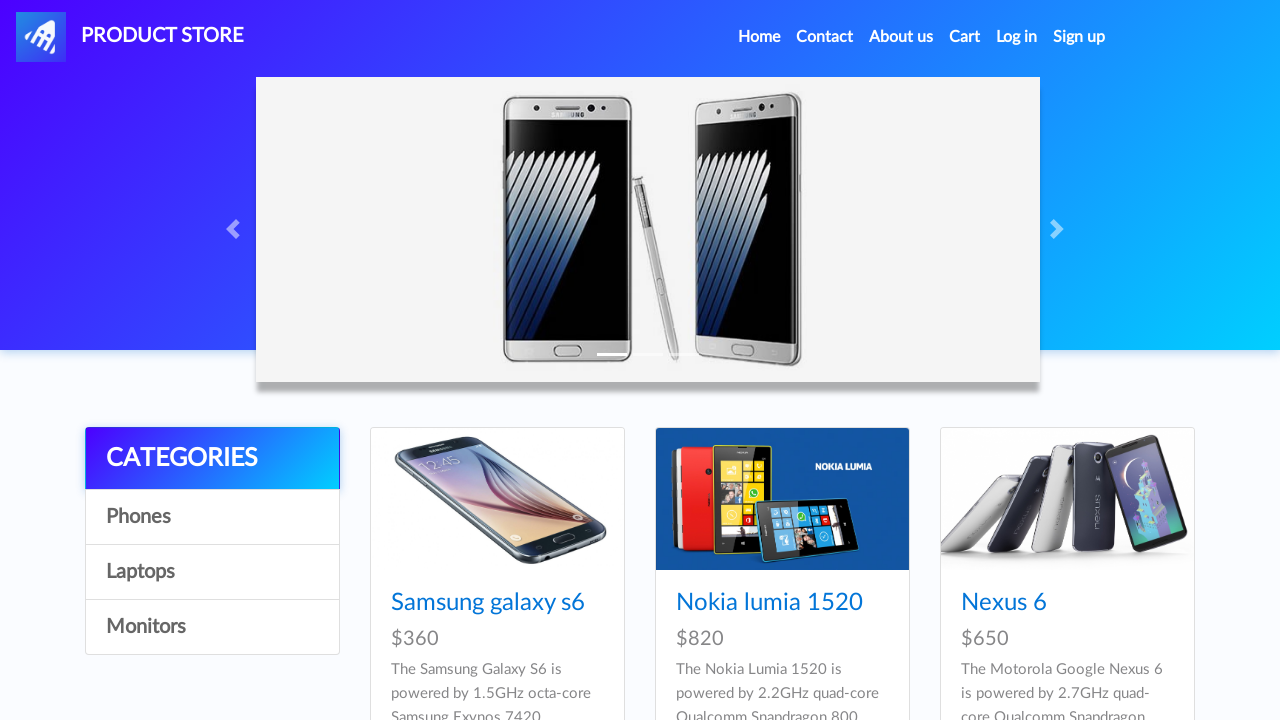

Waited 1000ms for products to load
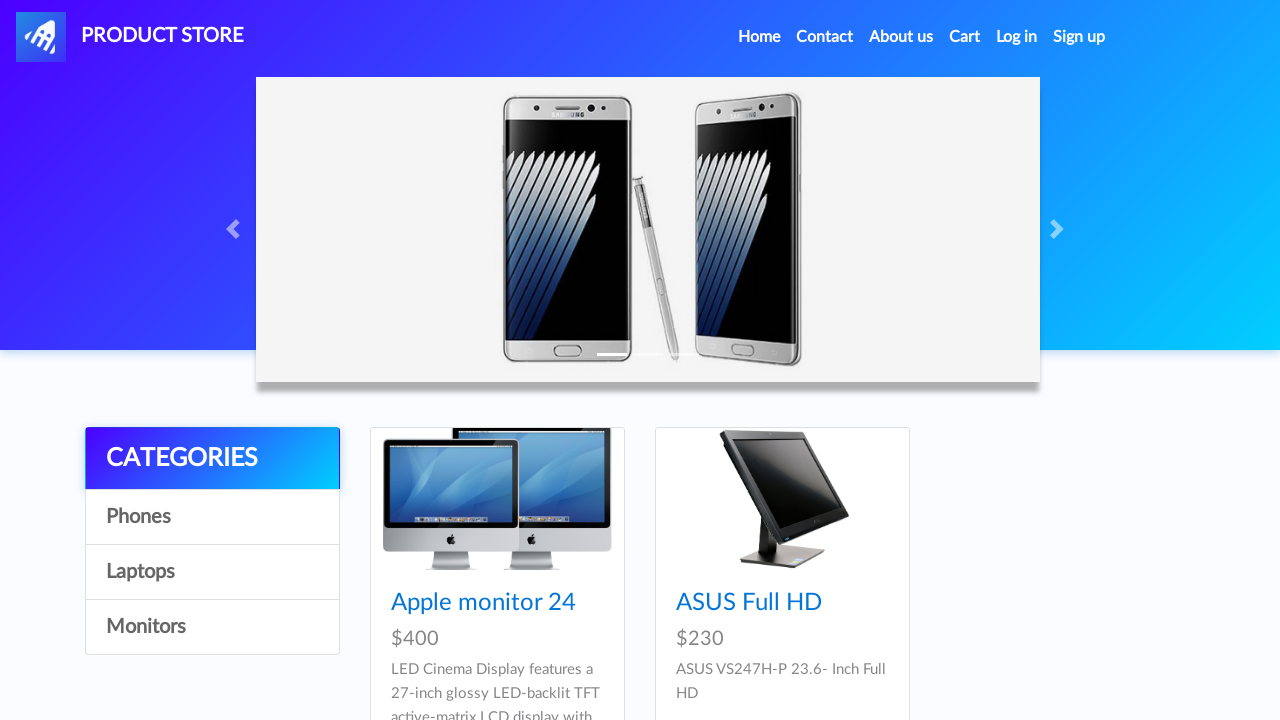

Clicked on Sony Vaio i7 product link at (484, 603) on div.card-block h4 a[href='prod.html?idp_=10']
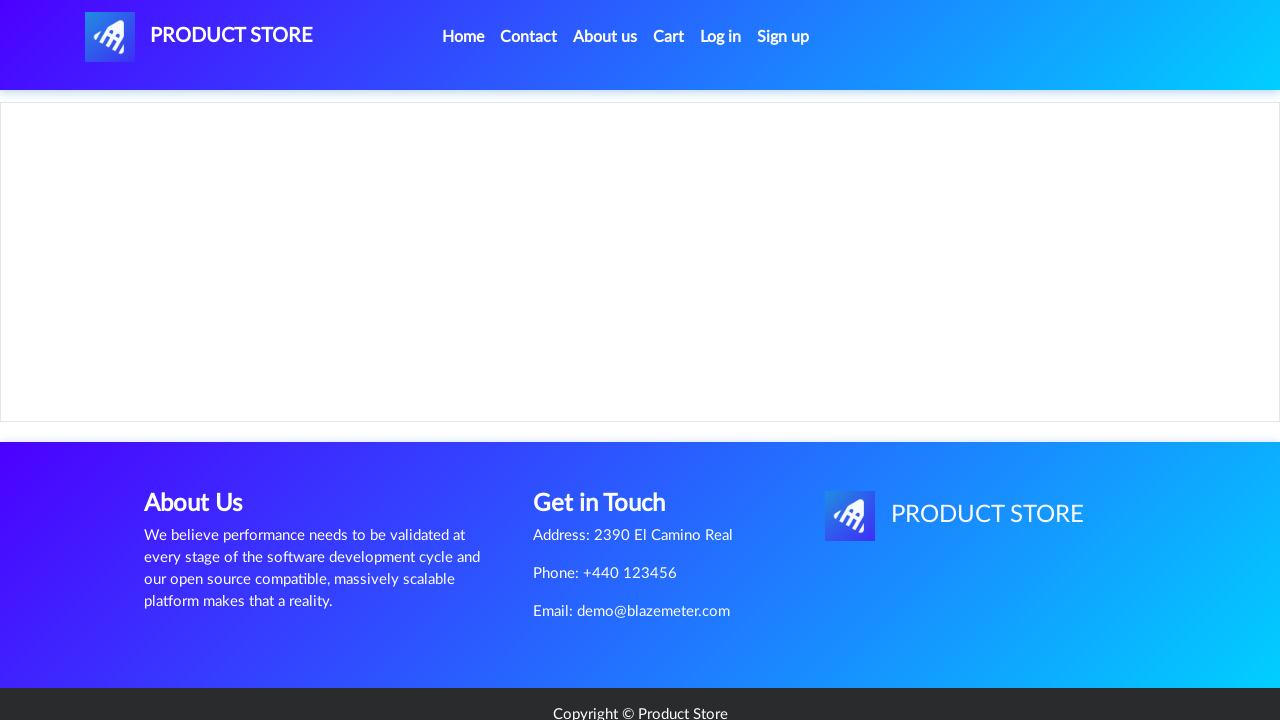

Add to Cart button is displayed on product page
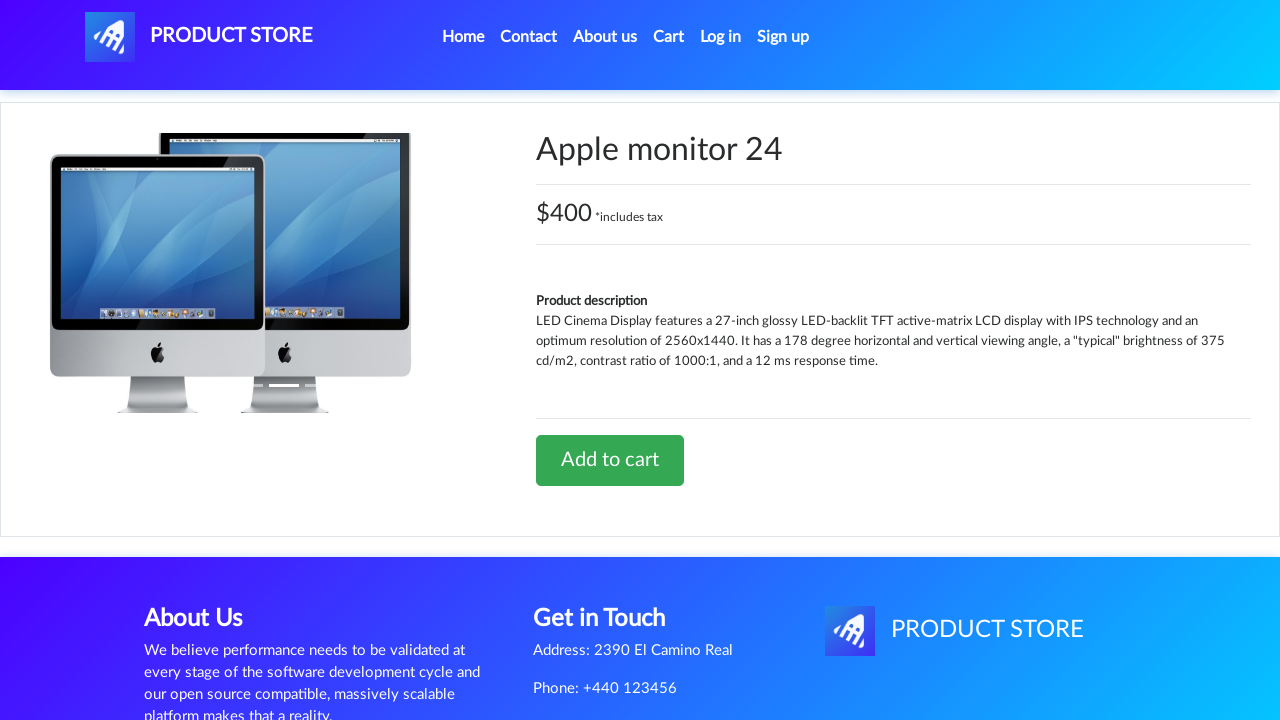

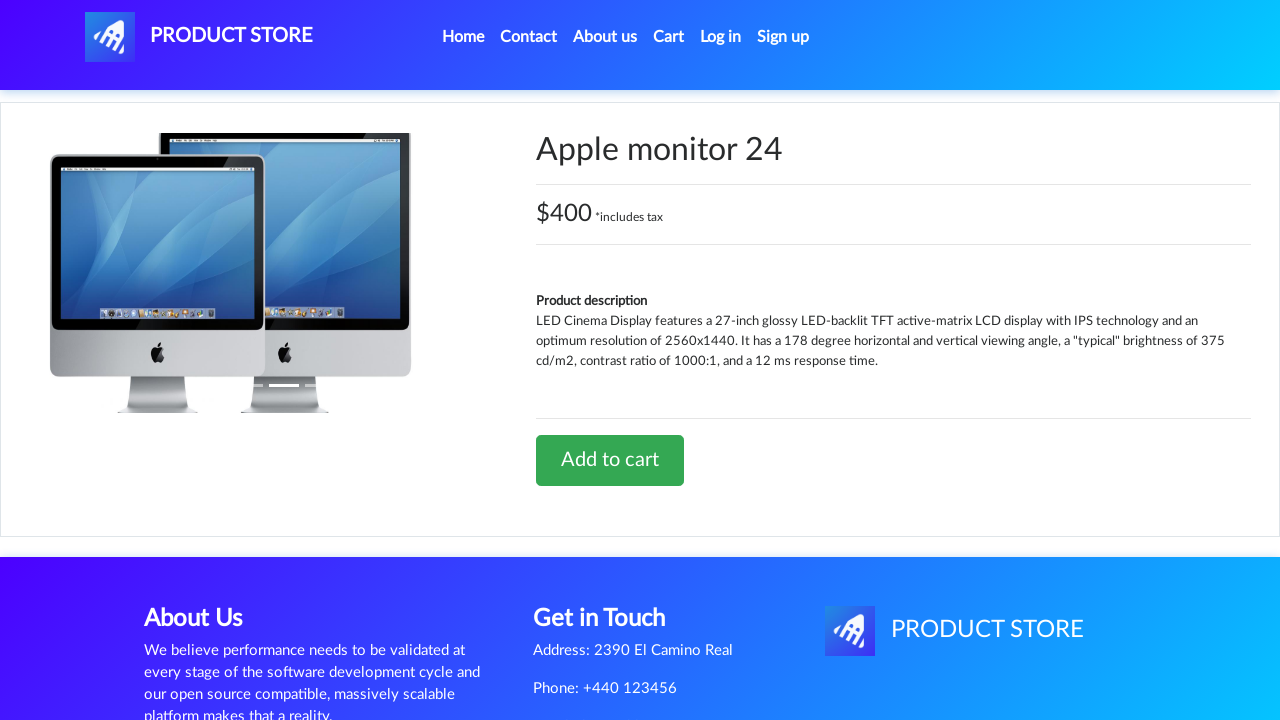